Tests the search functionality on Python.org by entering "pycon" in the search field and submitting the search form to verify results are returned.

Starting URL: http://www.python.org

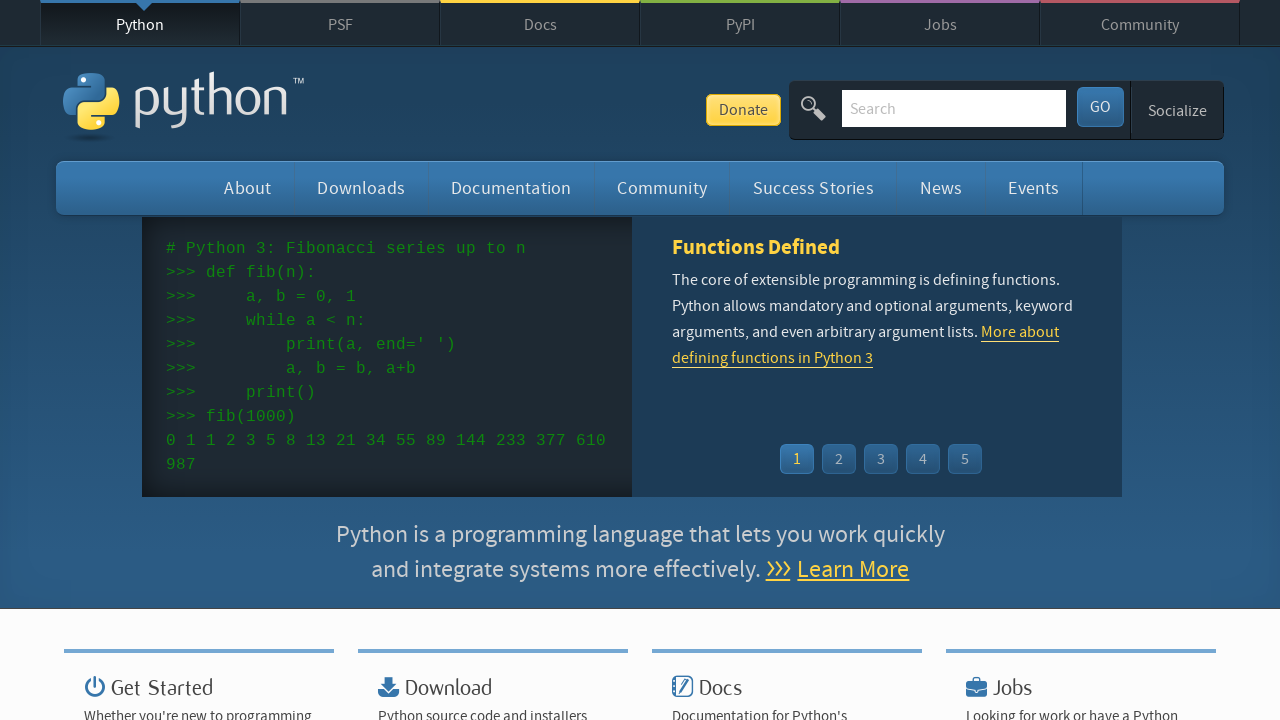

Filled search field with 'pycon' on input[name='q']
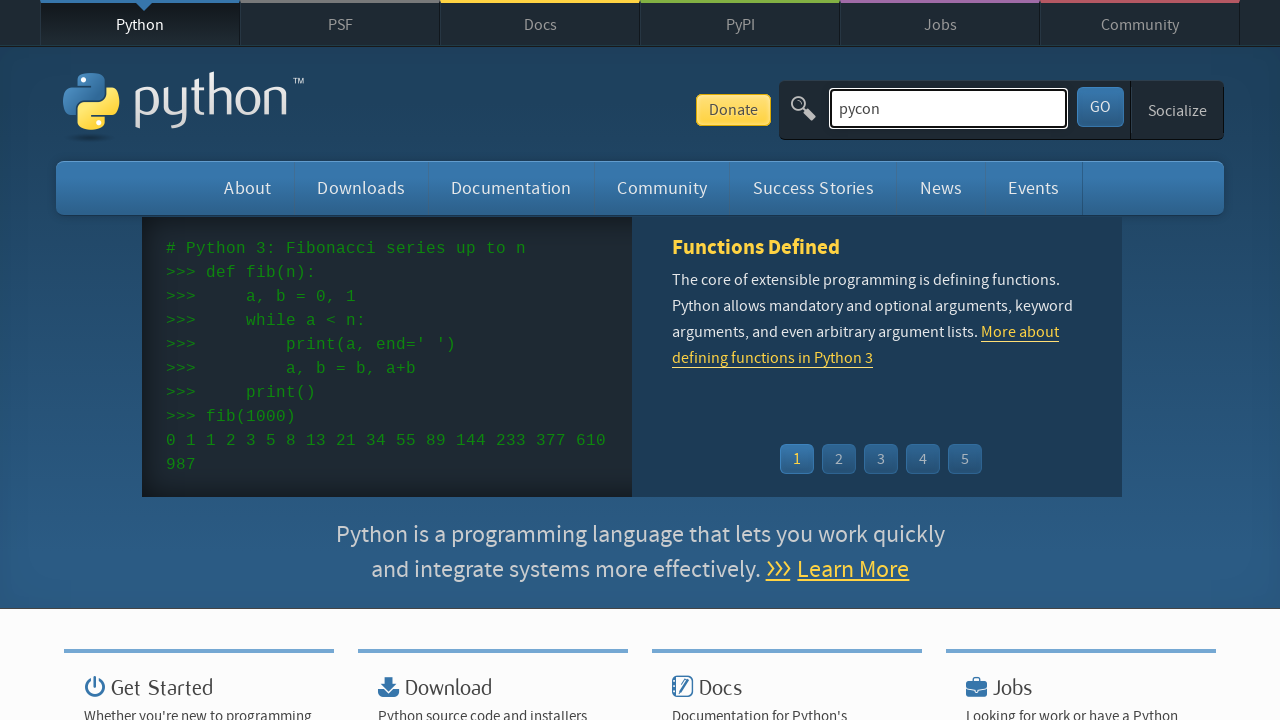

Pressed Enter to submit search form on input[name='q']
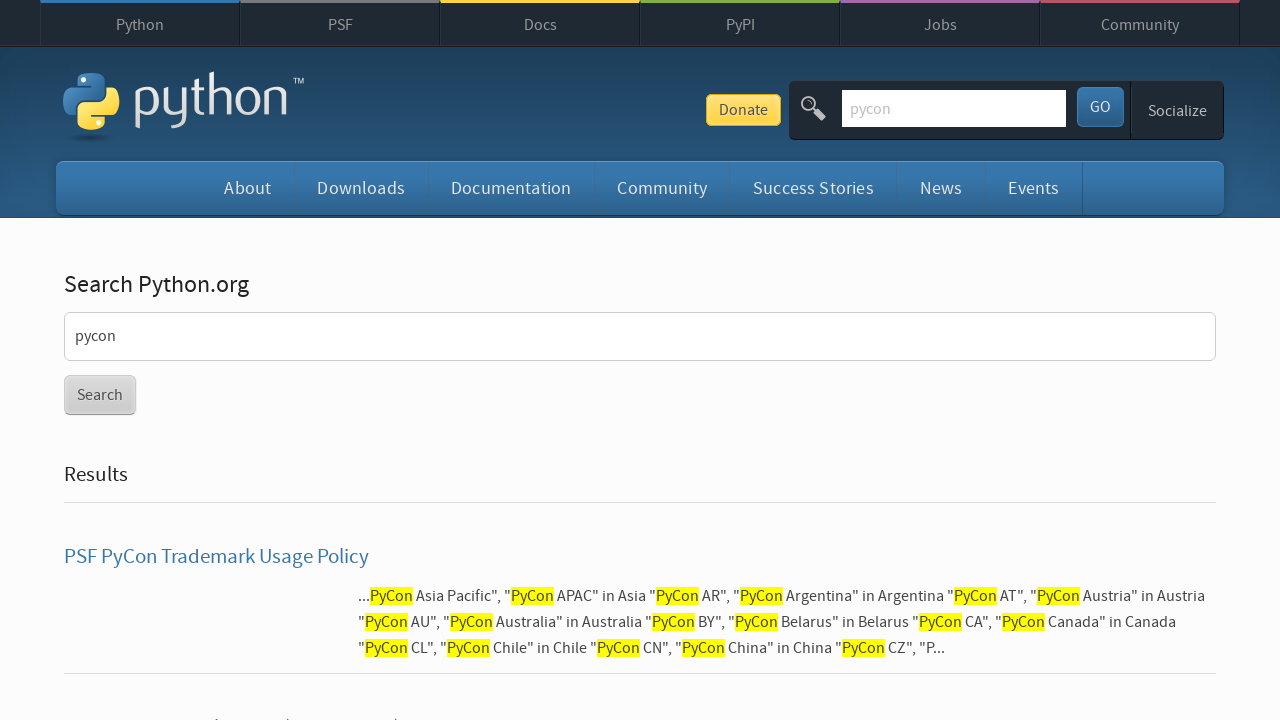

Search results page loaded with network idle state
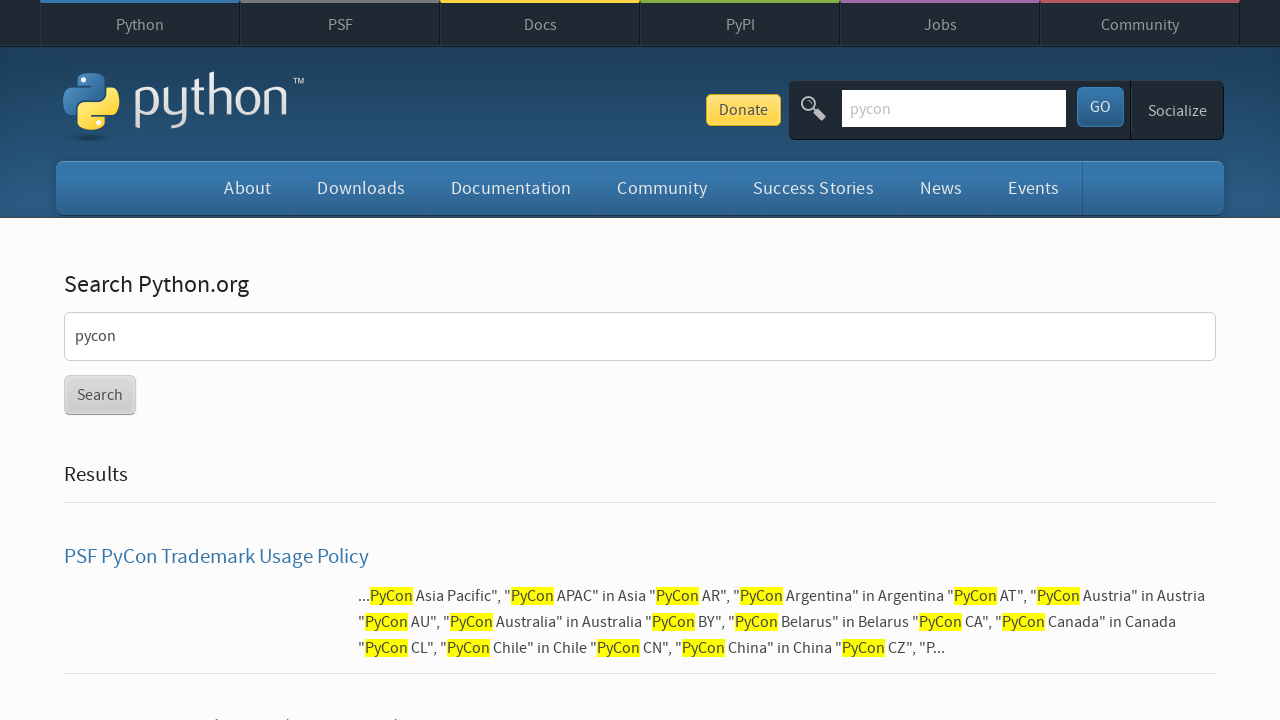

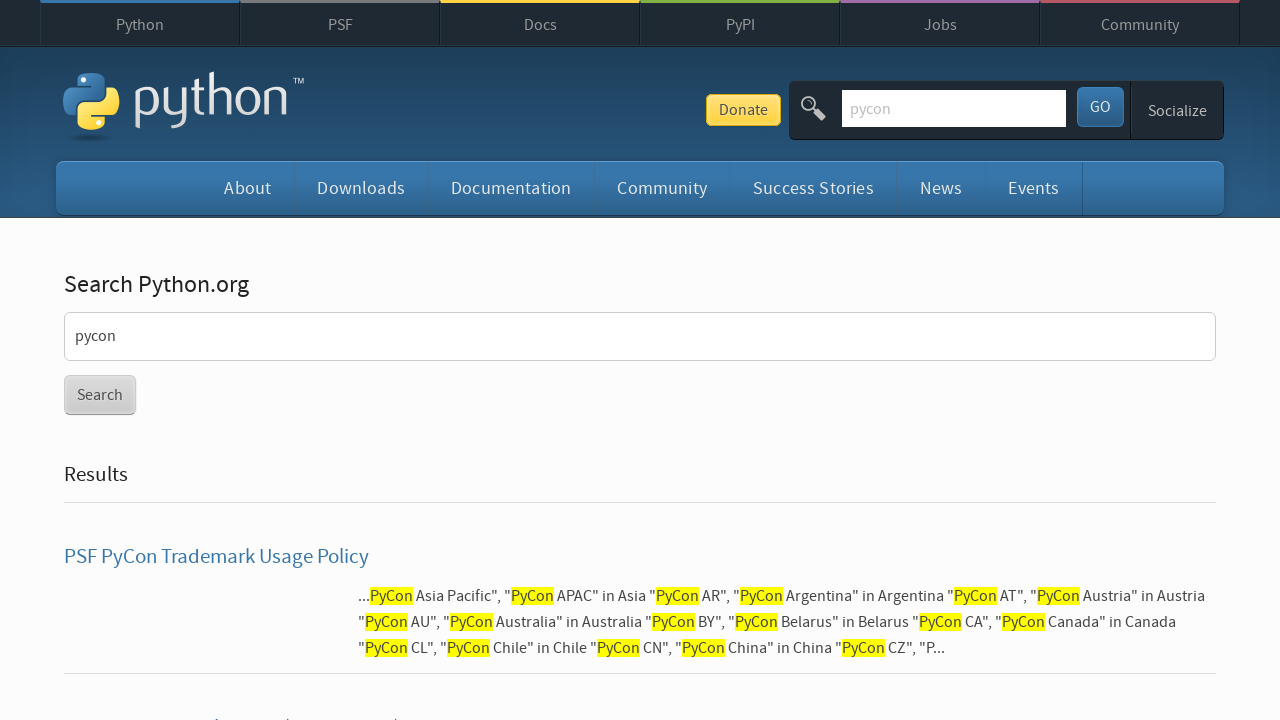